Tests various UI interactions including hiding/showing text elements, handling alert dialogs, mouse hover actions, and interacting with elements inside an iframe

Starting URL: https://rahulshettyacademy.com/AutomationPractice/

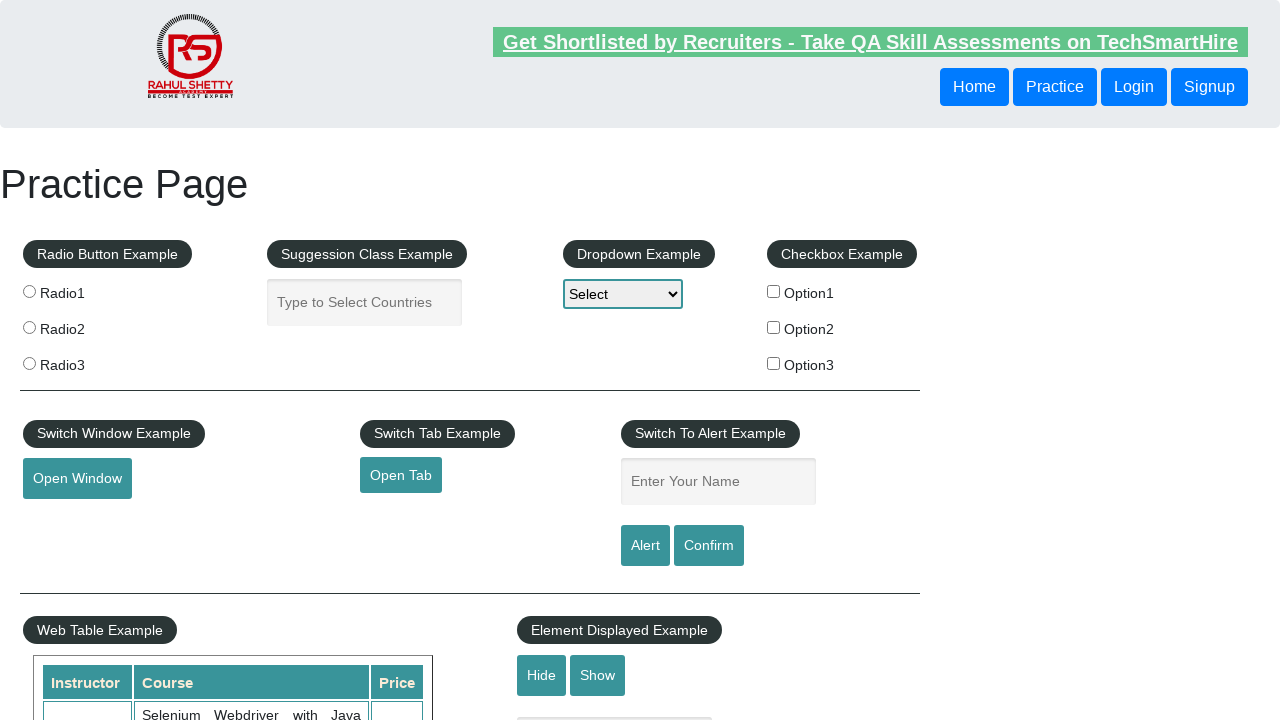

Text element '#displayed-text' is visible
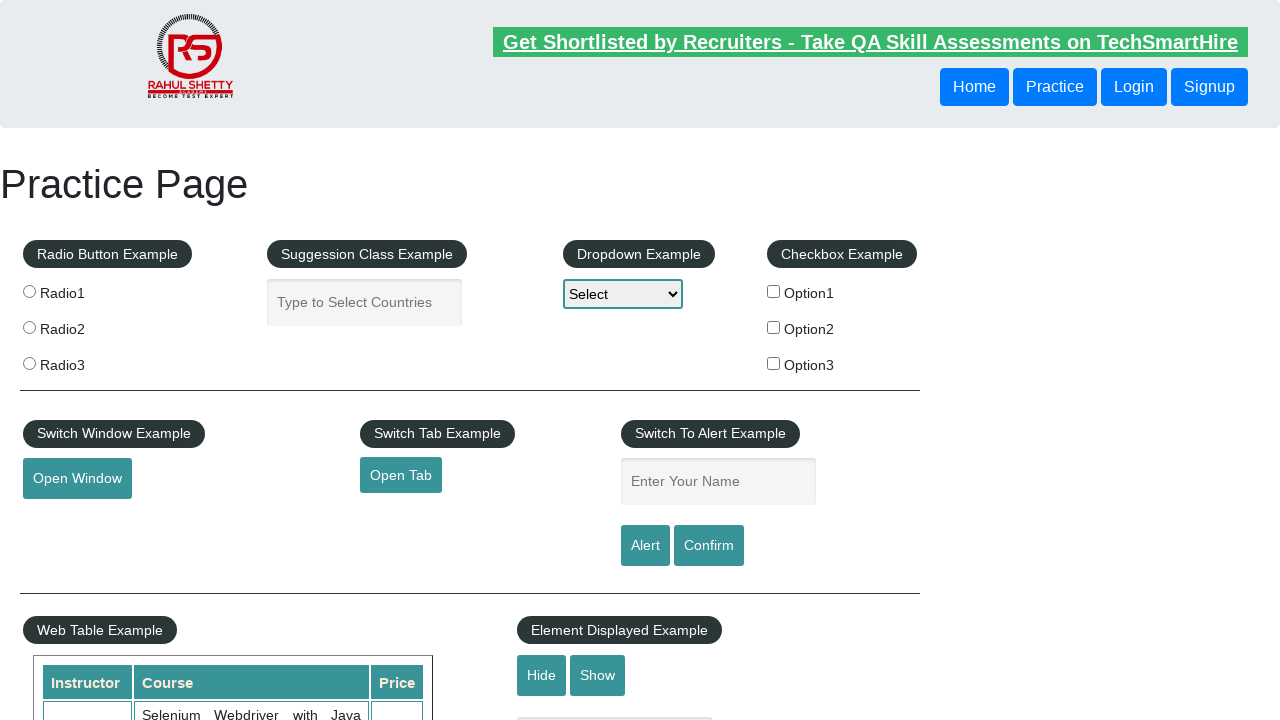

Clicked hide button to hide text element at (542, 675) on #hide-textbox
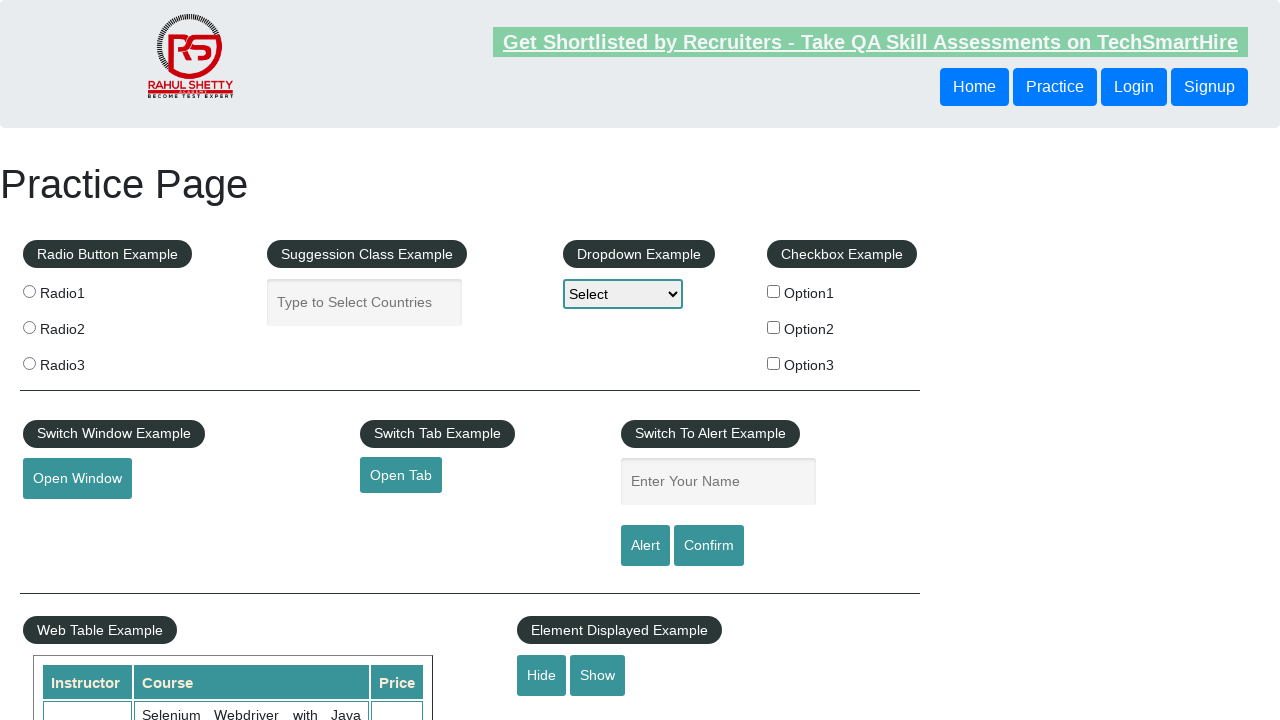

Text element '#displayed-text' is now hidden
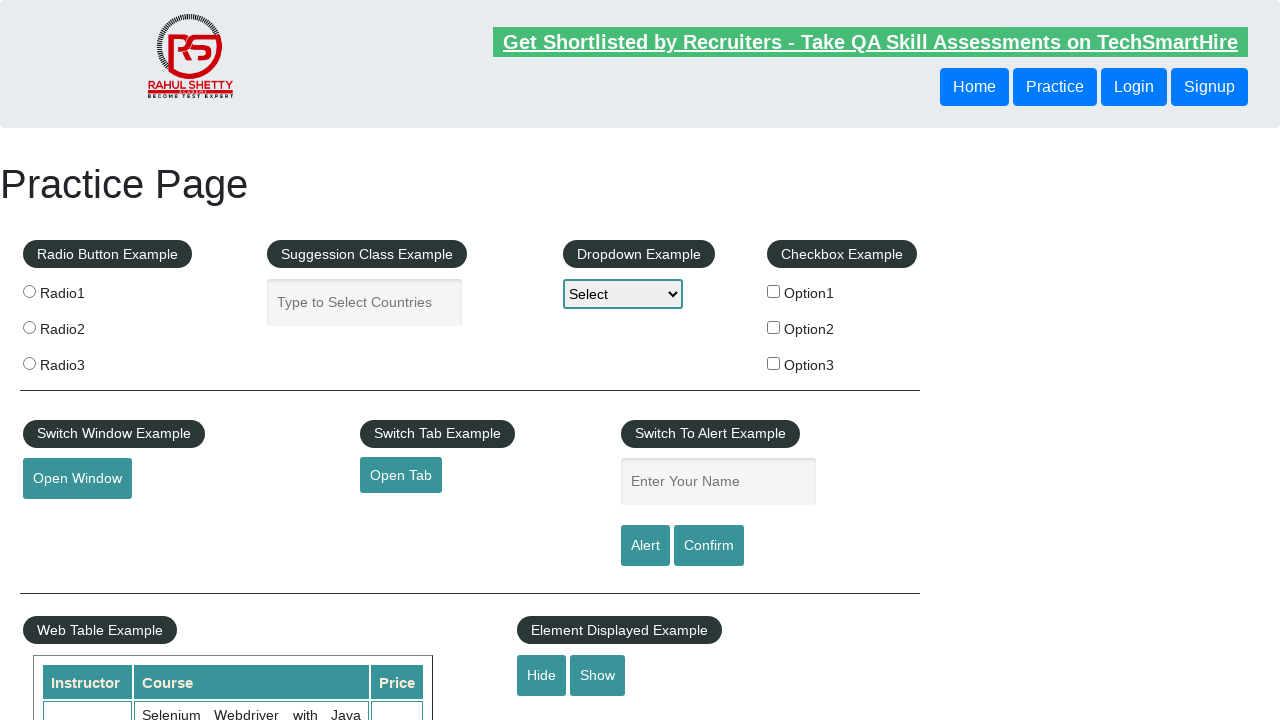

Set up dialog handler to accept alerts
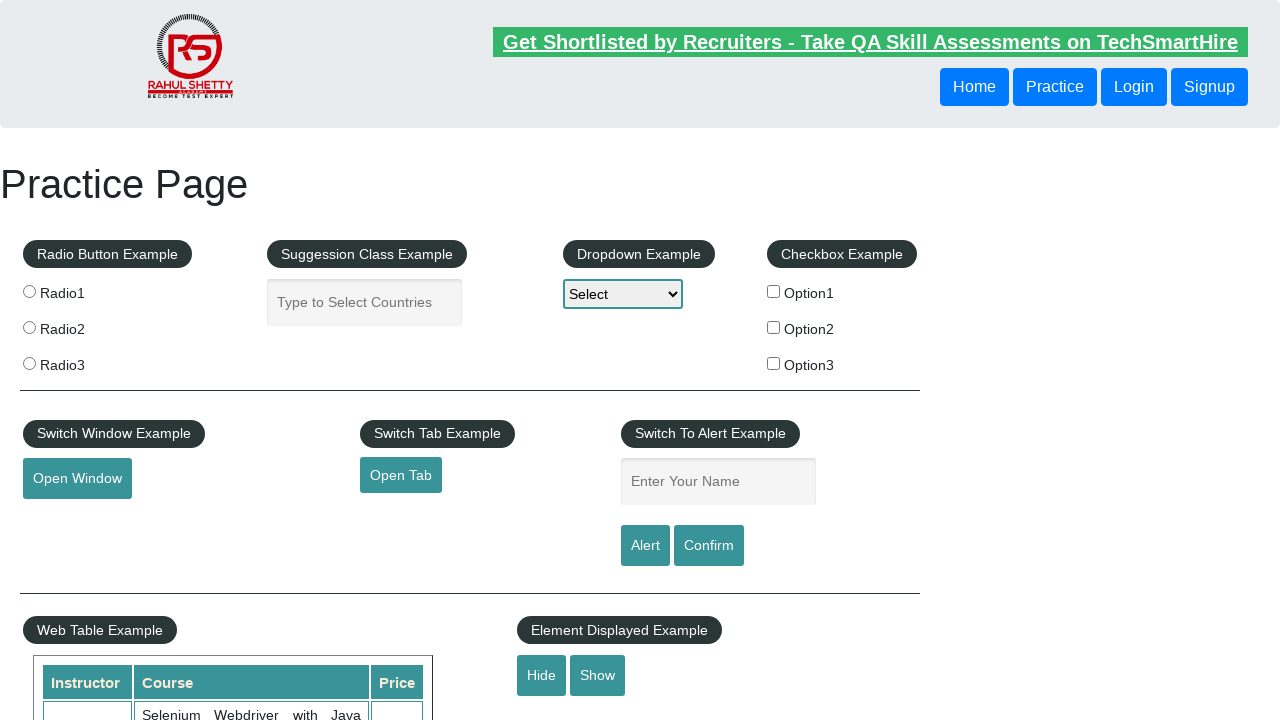

Clicked alert button to trigger dialog at (645, 546) on #alertbtn
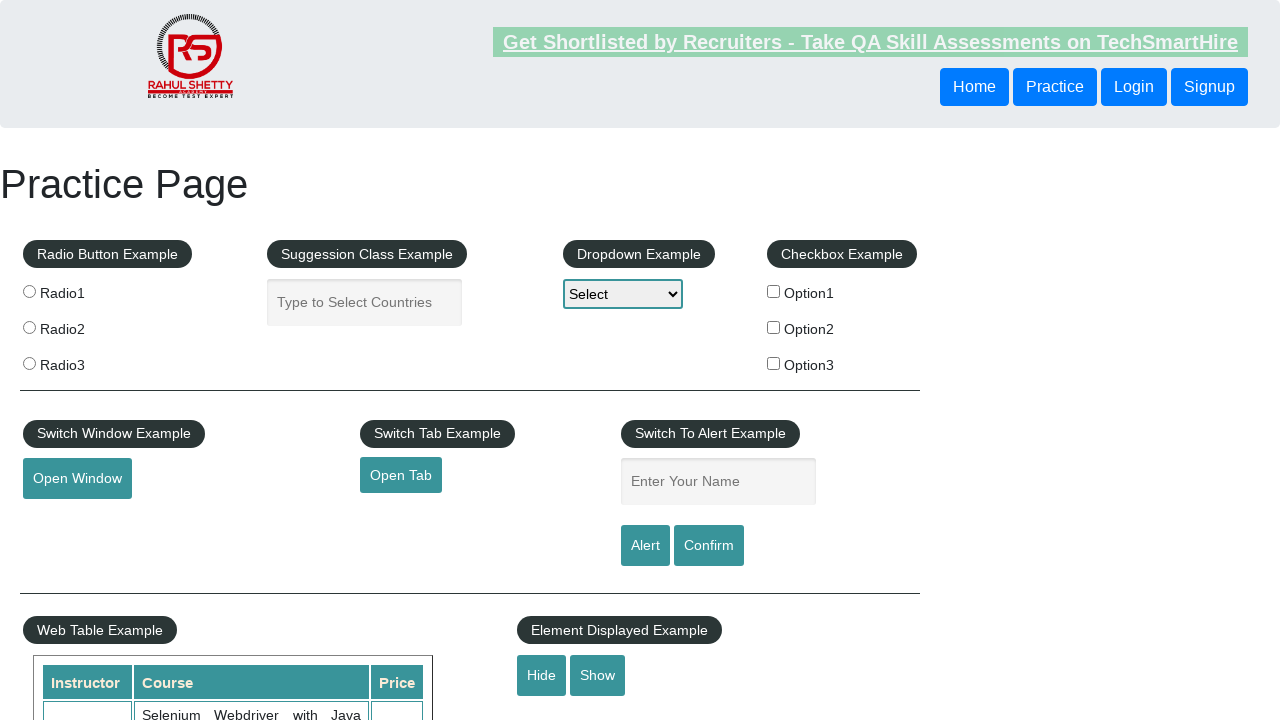

Hovered over element '#mousehover' at (83, 361) on #mousehover
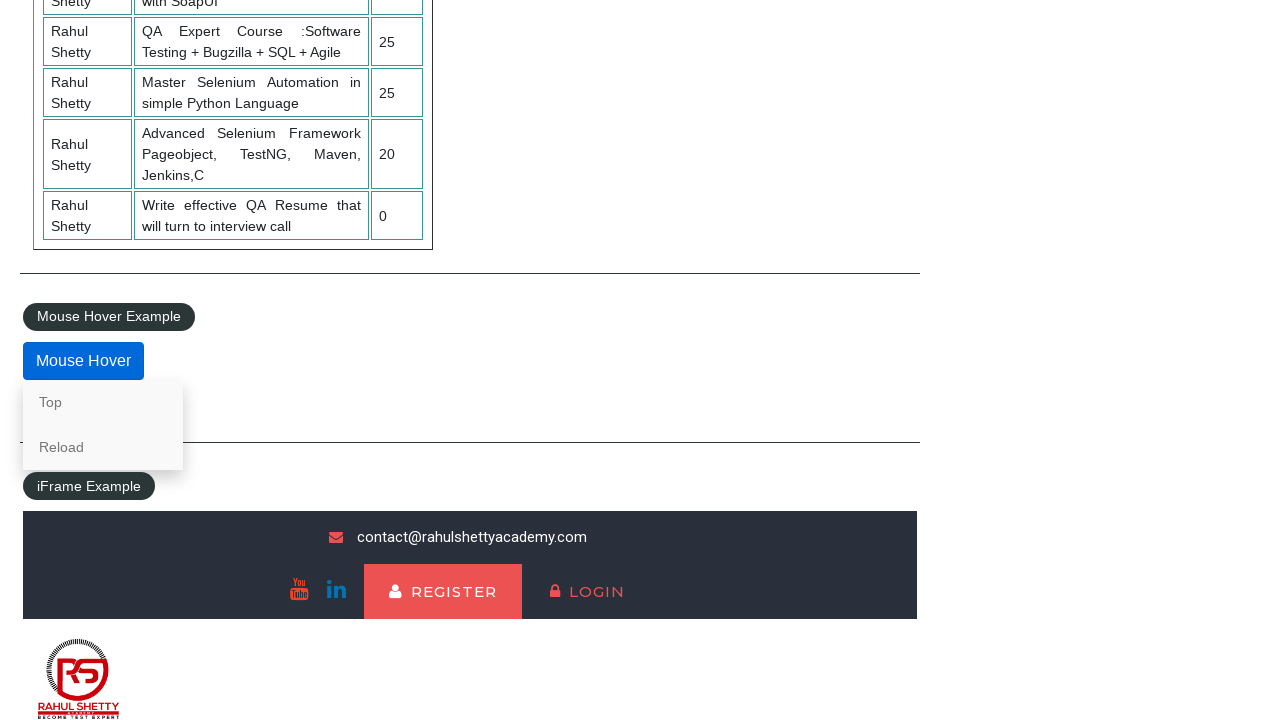

Clicked lifetime access link in iframe '#courses-iframe' at (307, 675) on #courses-iframe >> internal:control=enter-frame >> li a[href*='lifetime-access']
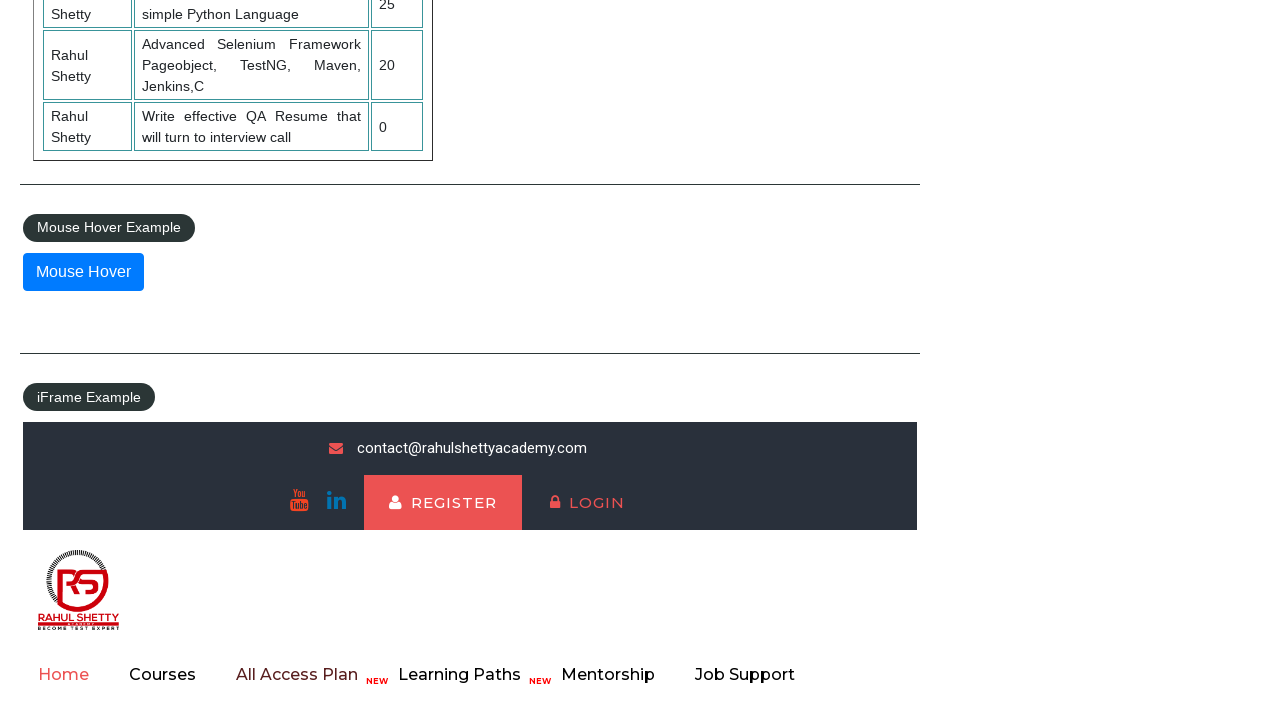

Waited for heading element in iframe to load
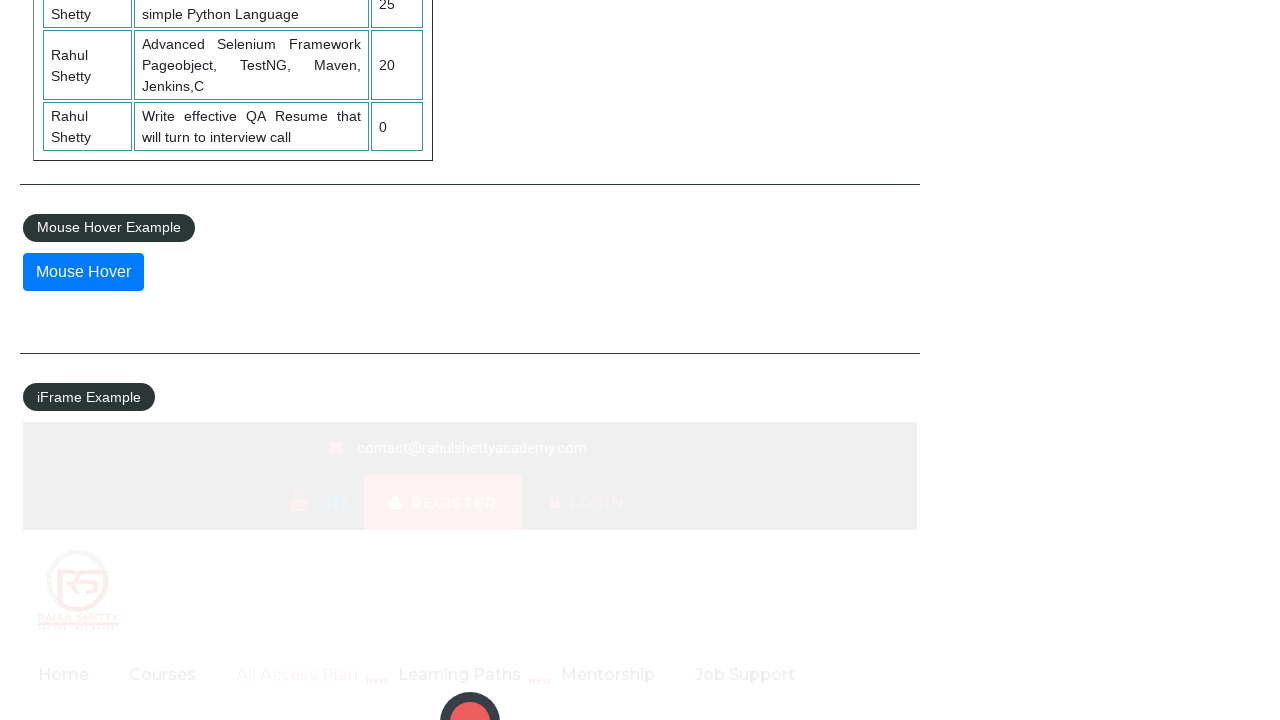

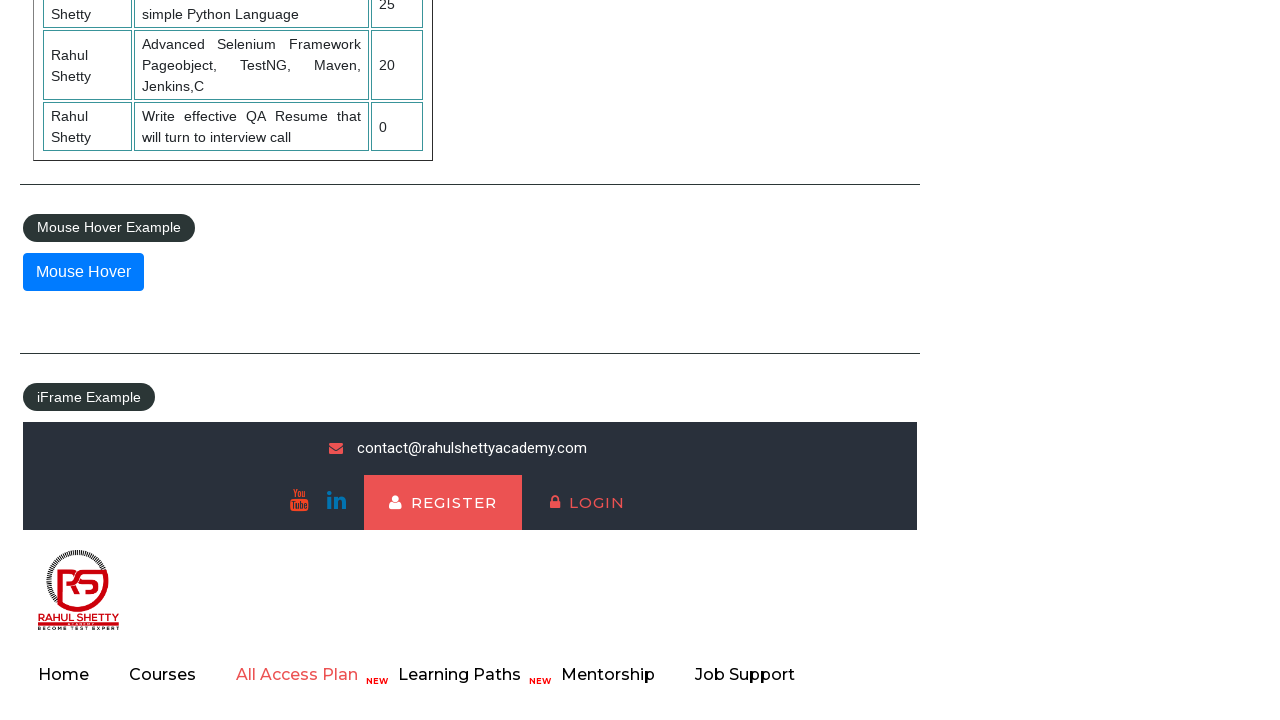